Tests that edits are saved when the input field loses focus (blur event)

Starting URL: https://demo.playwright.dev/todomvc

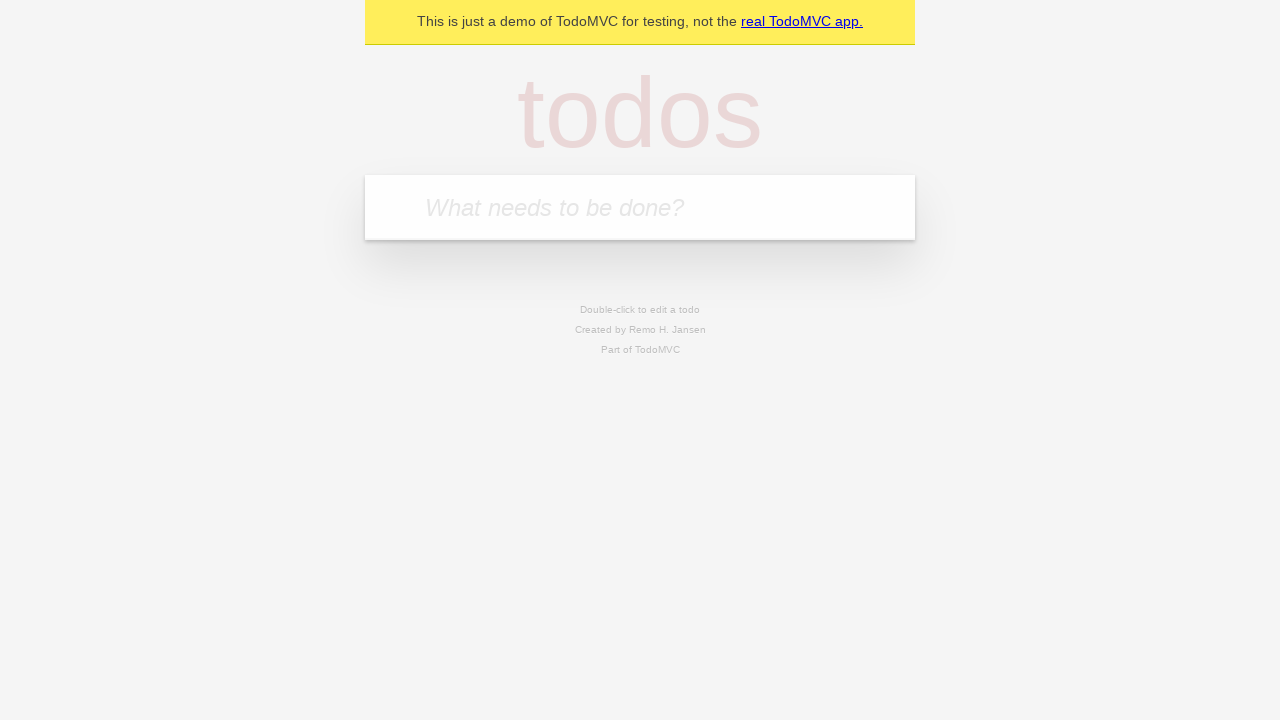

Filled input field with 'buy some cheese' on internal:attr=[placeholder="What needs to be done?"i]
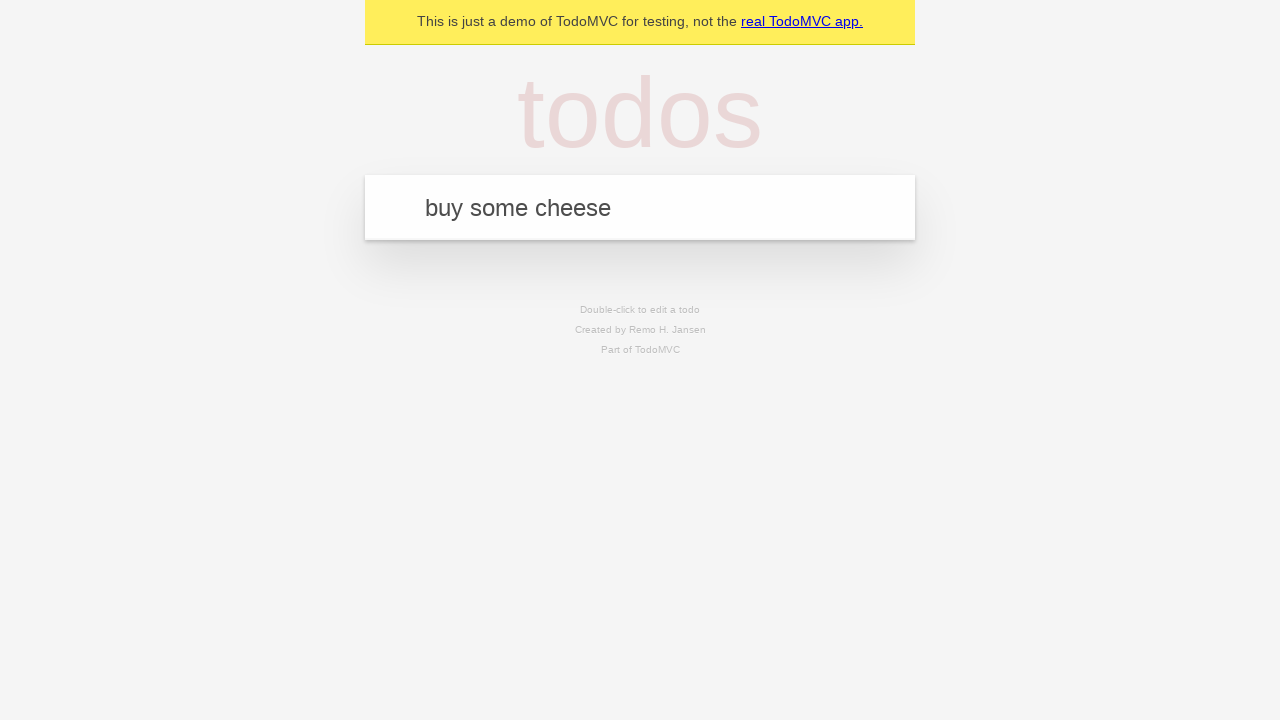

Pressed Enter to create first todo on internal:attr=[placeholder="What needs to be done?"i]
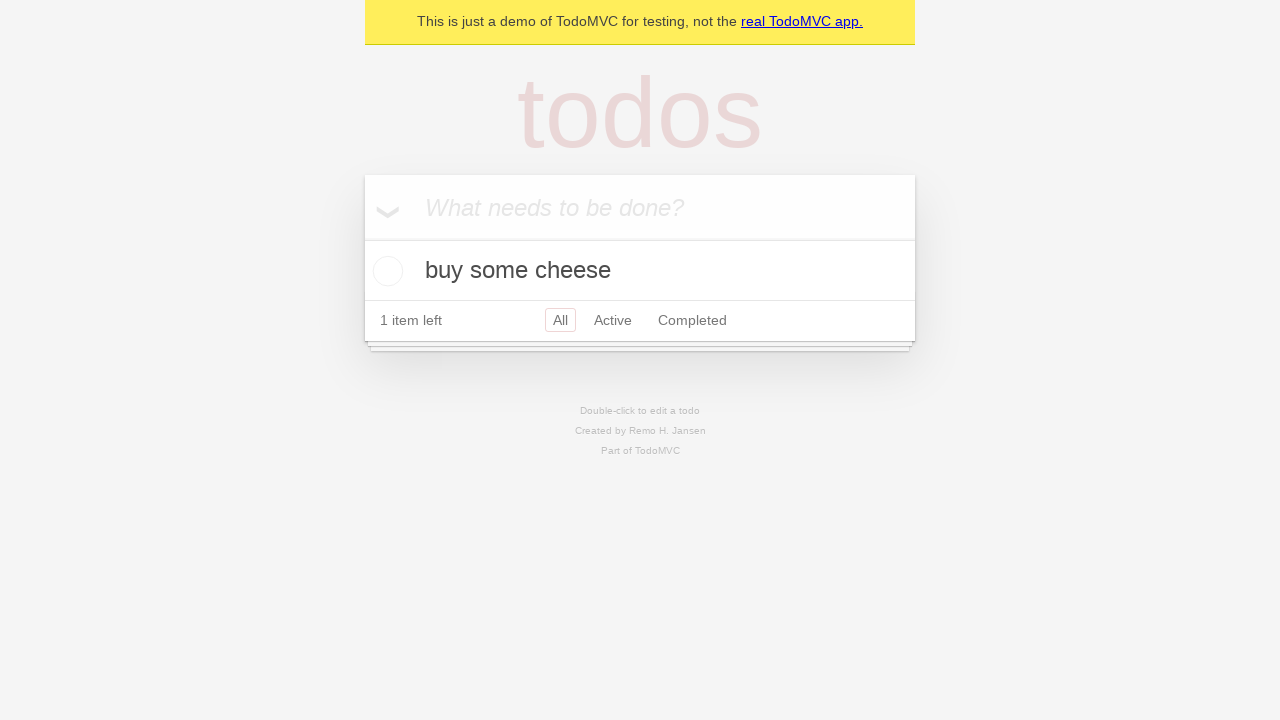

Filled input field with 'feed the cat' on internal:attr=[placeholder="What needs to be done?"i]
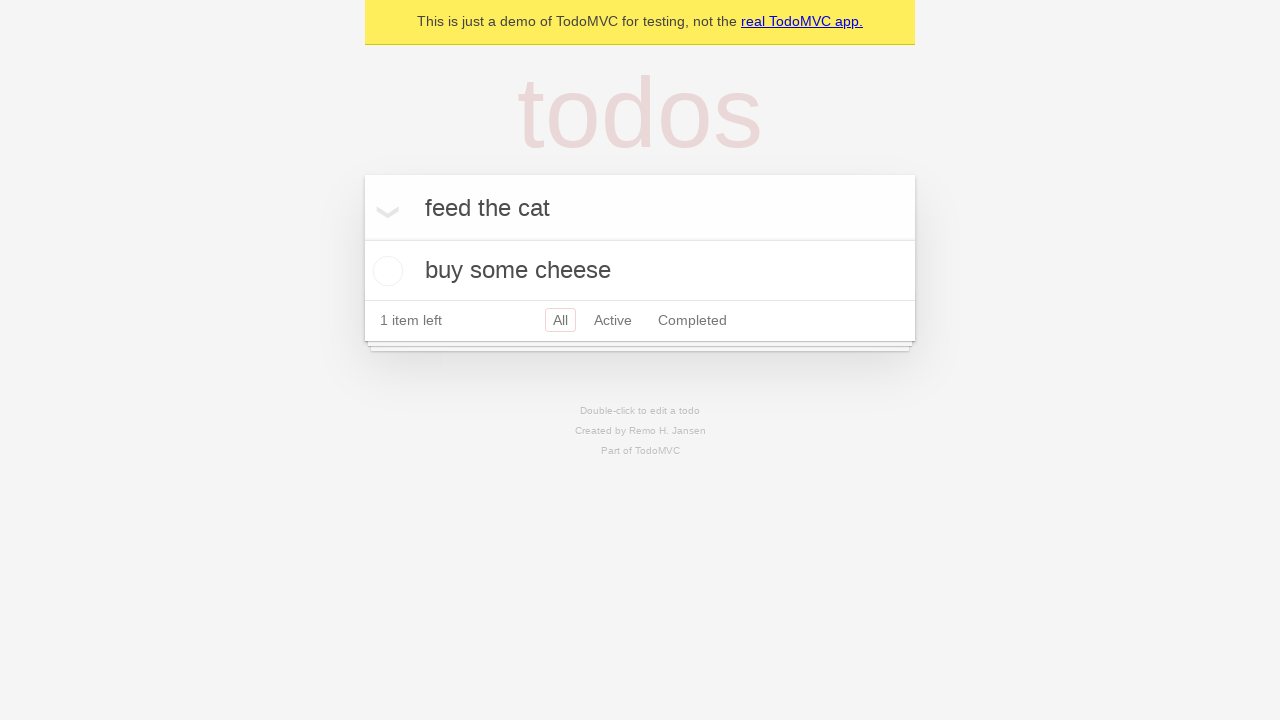

Pressed Enter to create second todo on internal:attr=[placeholder="What needs to be done?"i]
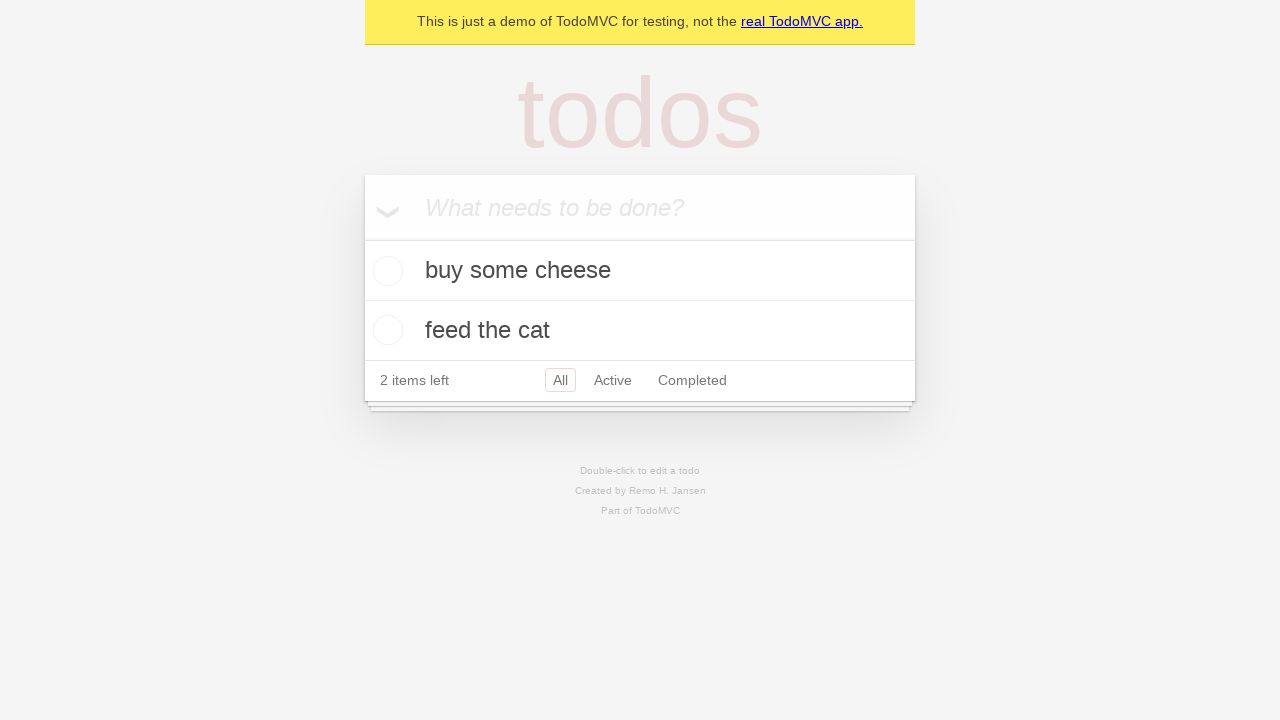

Filled input field with 'book a doctors appointment' on internal:attr=[placeholder="What needs to be done?"i]
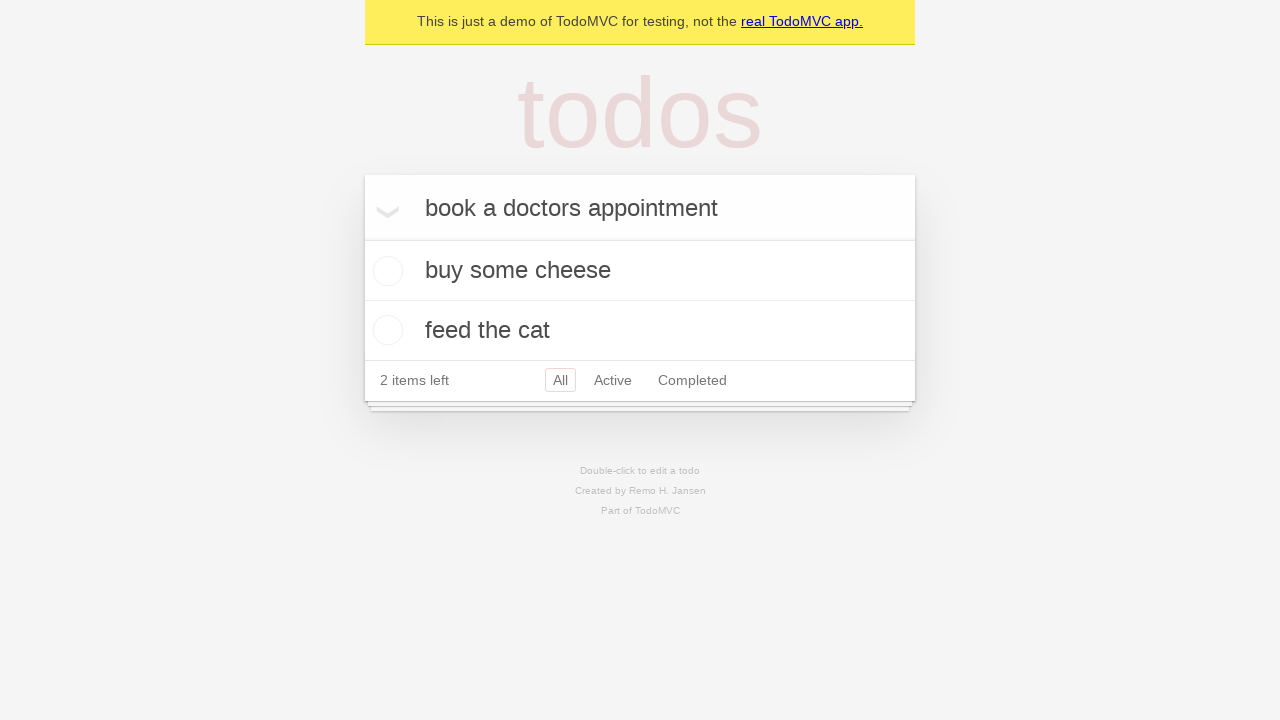

Pressed Enter to create third todo on internal:attr=[placeholder="What needs to be done?"i]
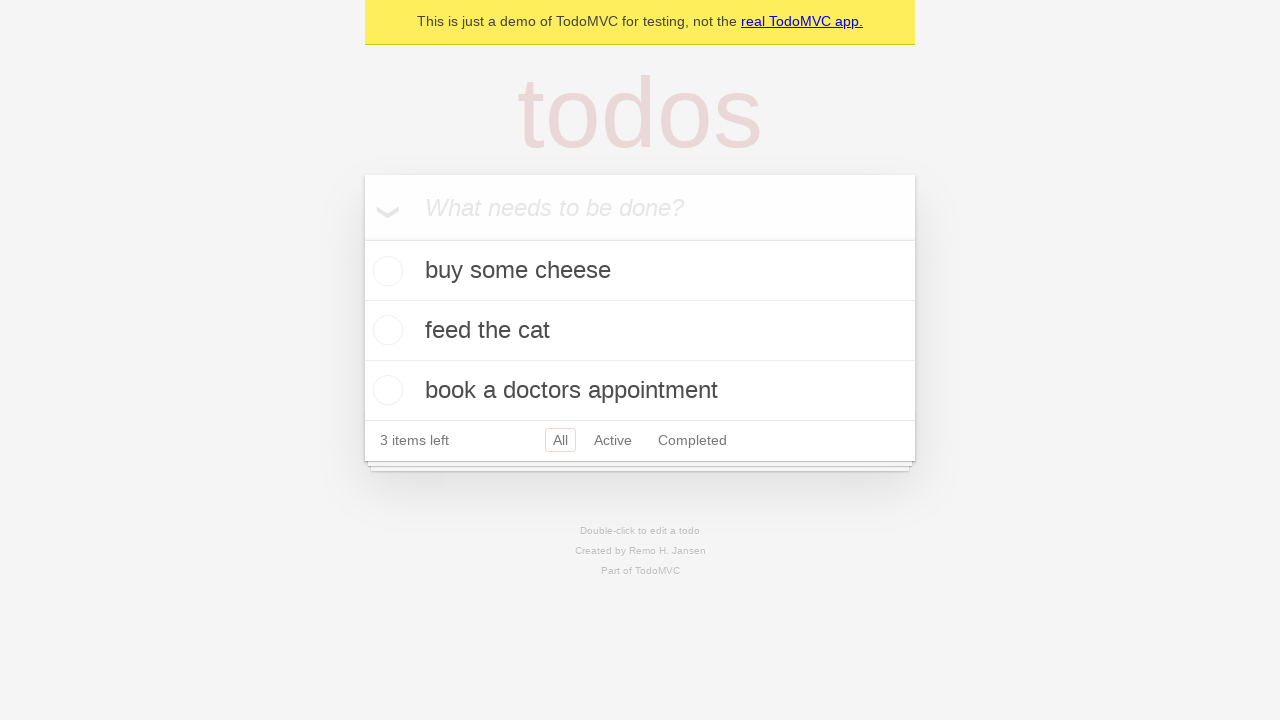

Double-clicked second todo to enter edit mode at (640, 331) on internal:testid=[data-testid="todo-item"s] >> nth=1
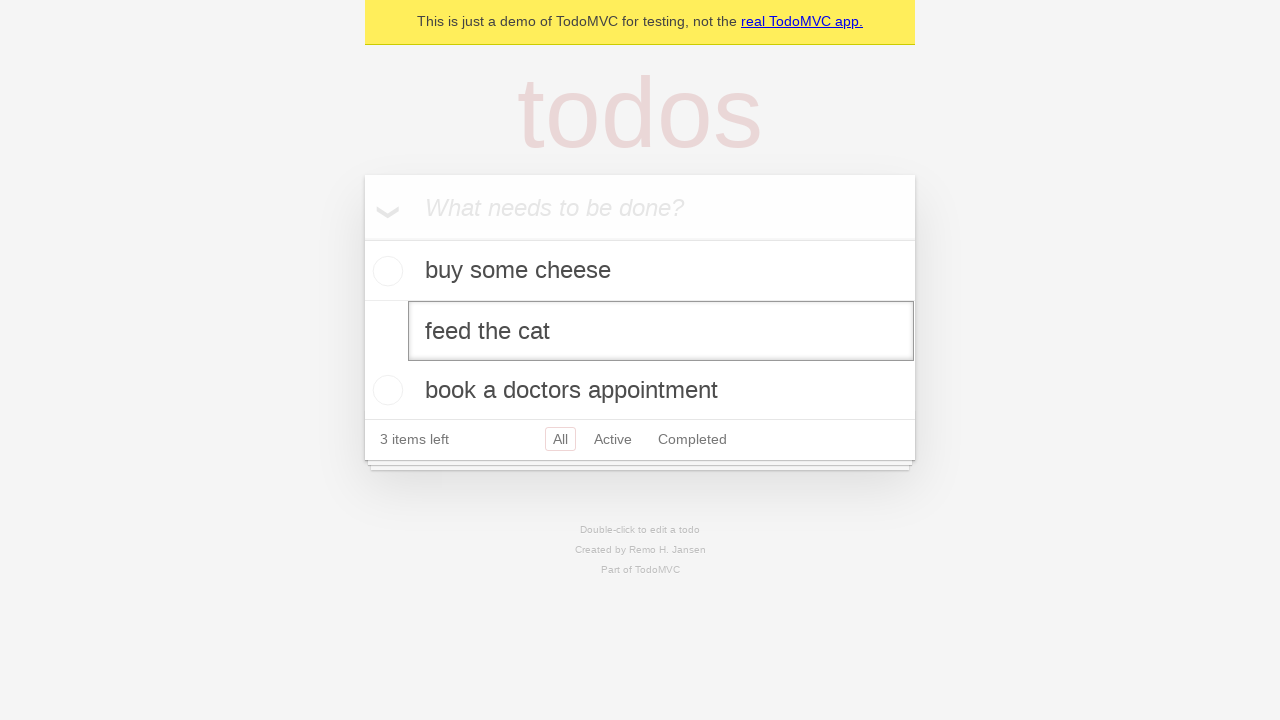

Filled edit textbox with 'buy some sausages' on internal:testid=[data-testid="todo-item"s] >> nth=1 >> internal:role=textbox[nam
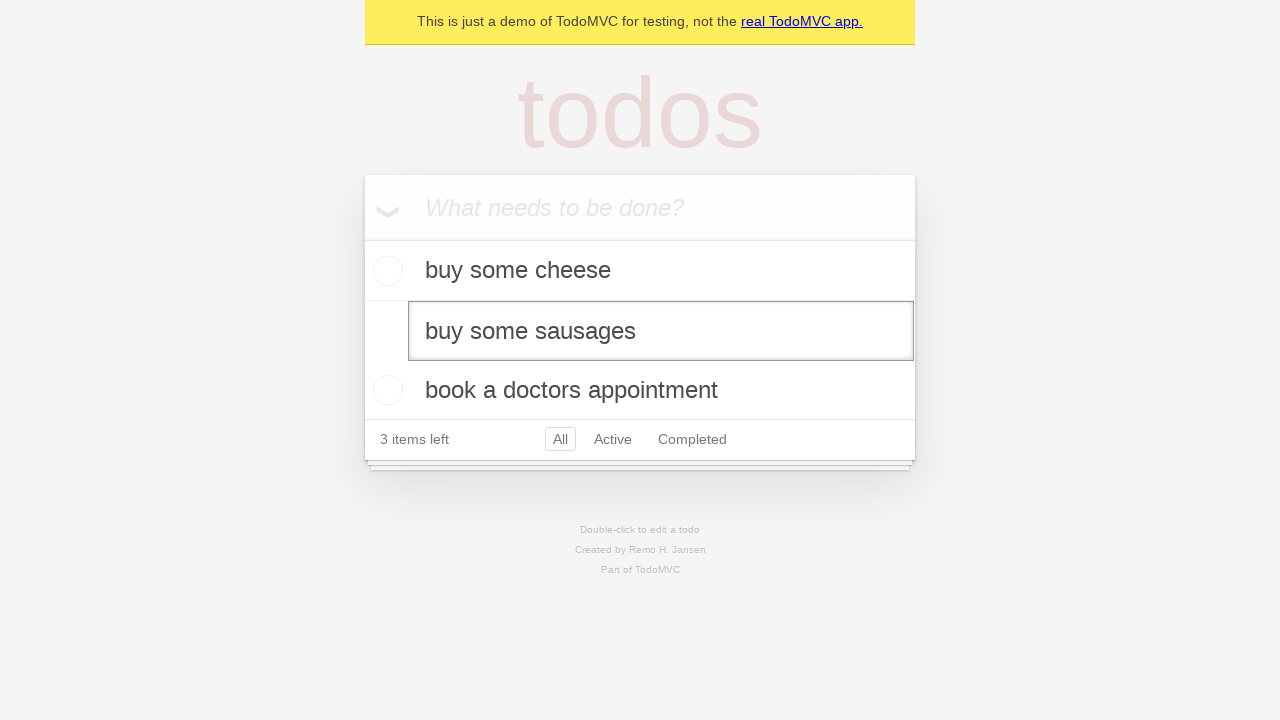

Dispatched blur event to save edited todo
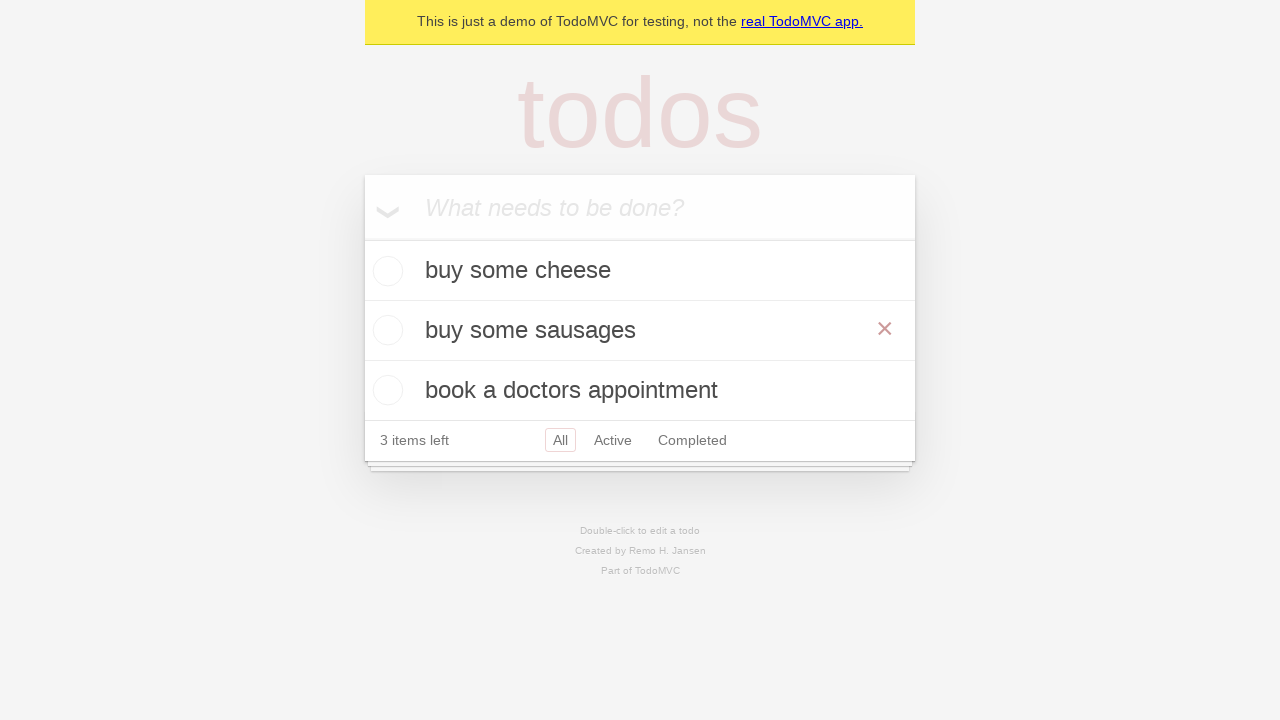

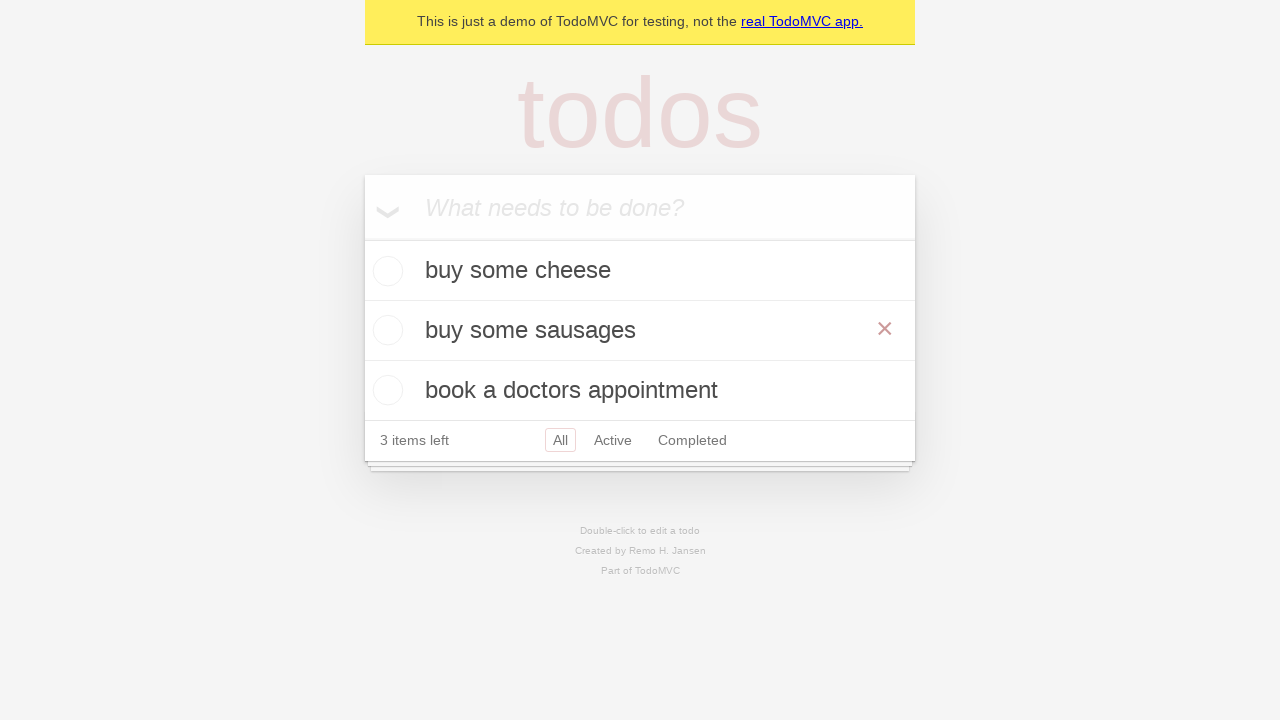